Navigates to a books PWA application and verifies that the "BOOKS" title is displayed on the page

Starting URL: https://books-pwakit.appspot.com/

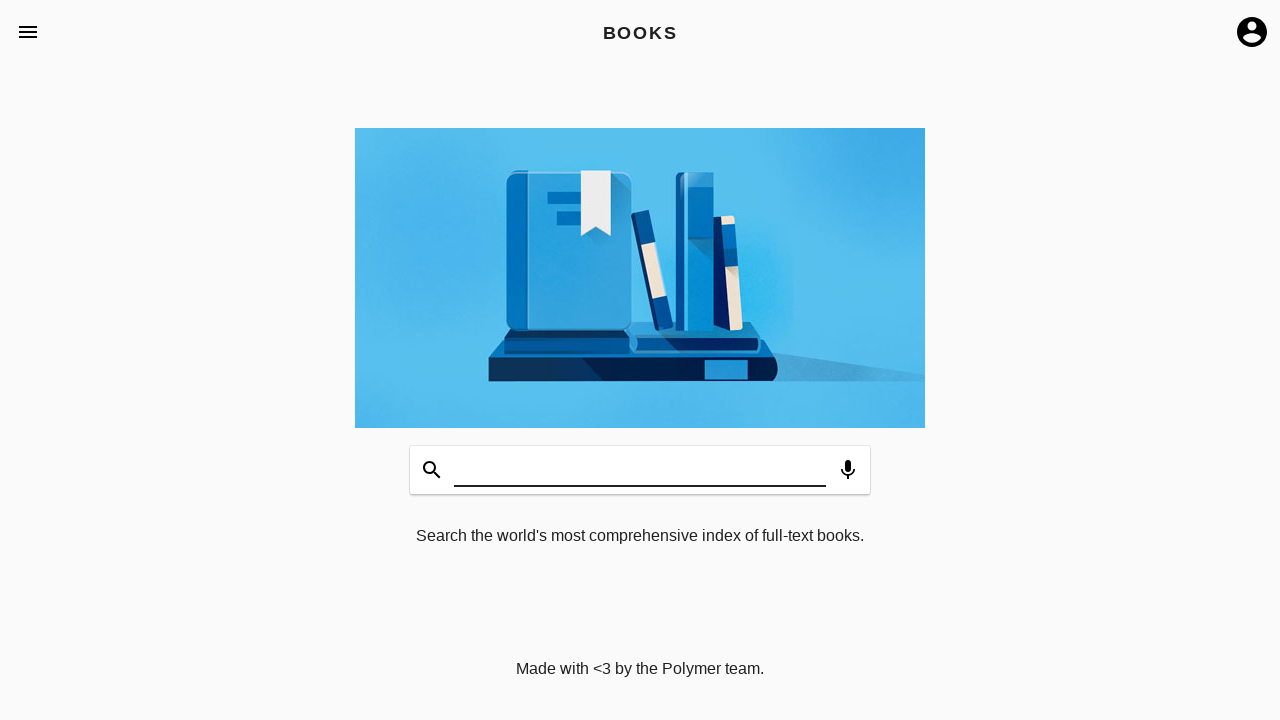

Navigated to books PWA application
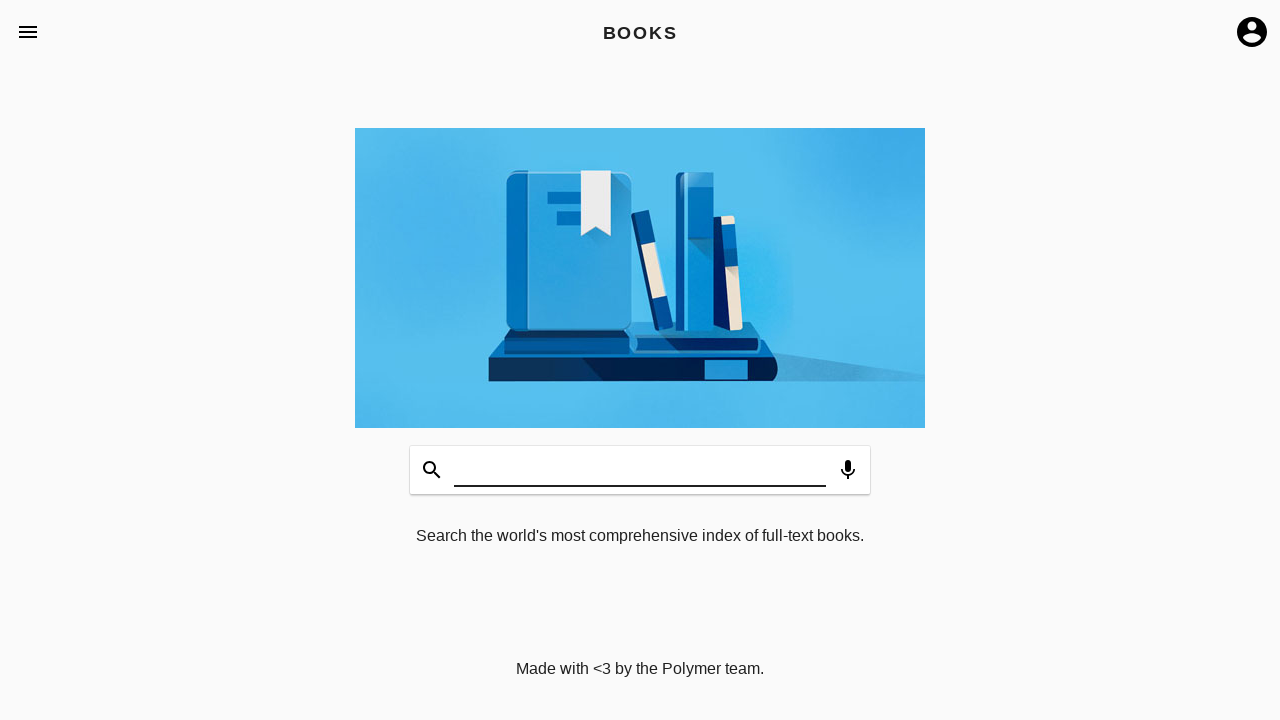

BOOKS title element loaded on the page
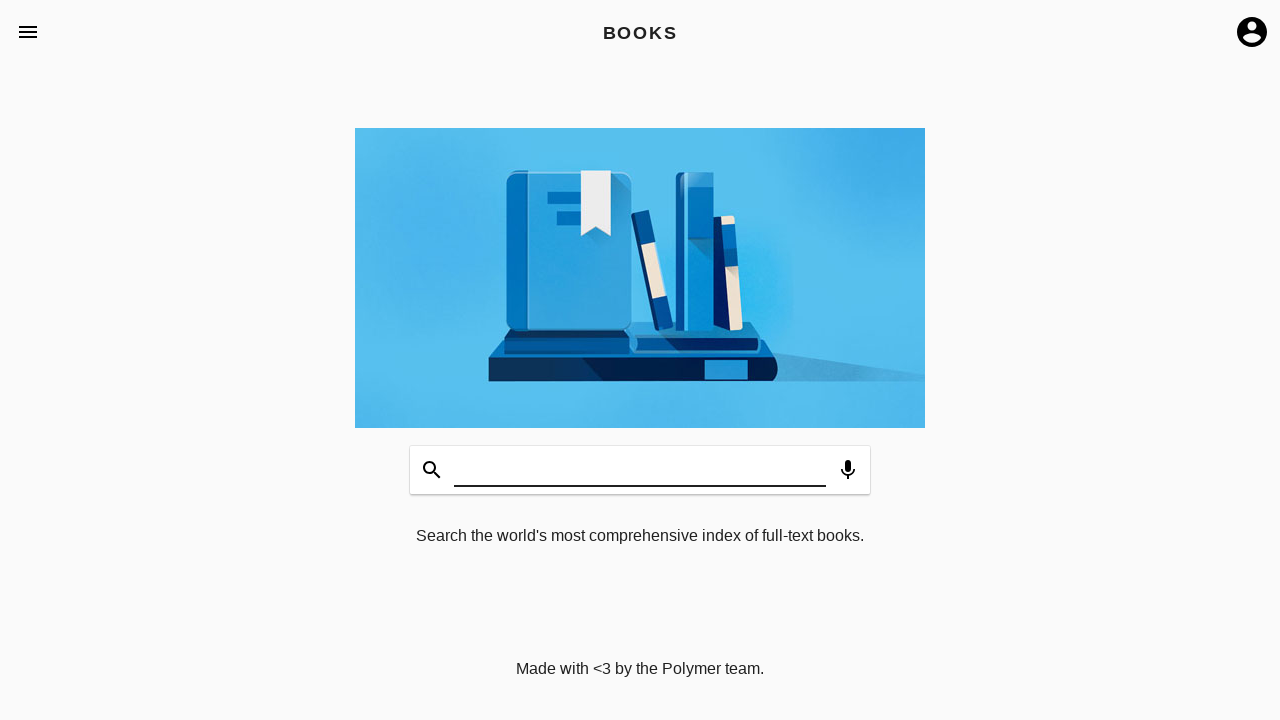

Verified that BOOKS title is visible on the page
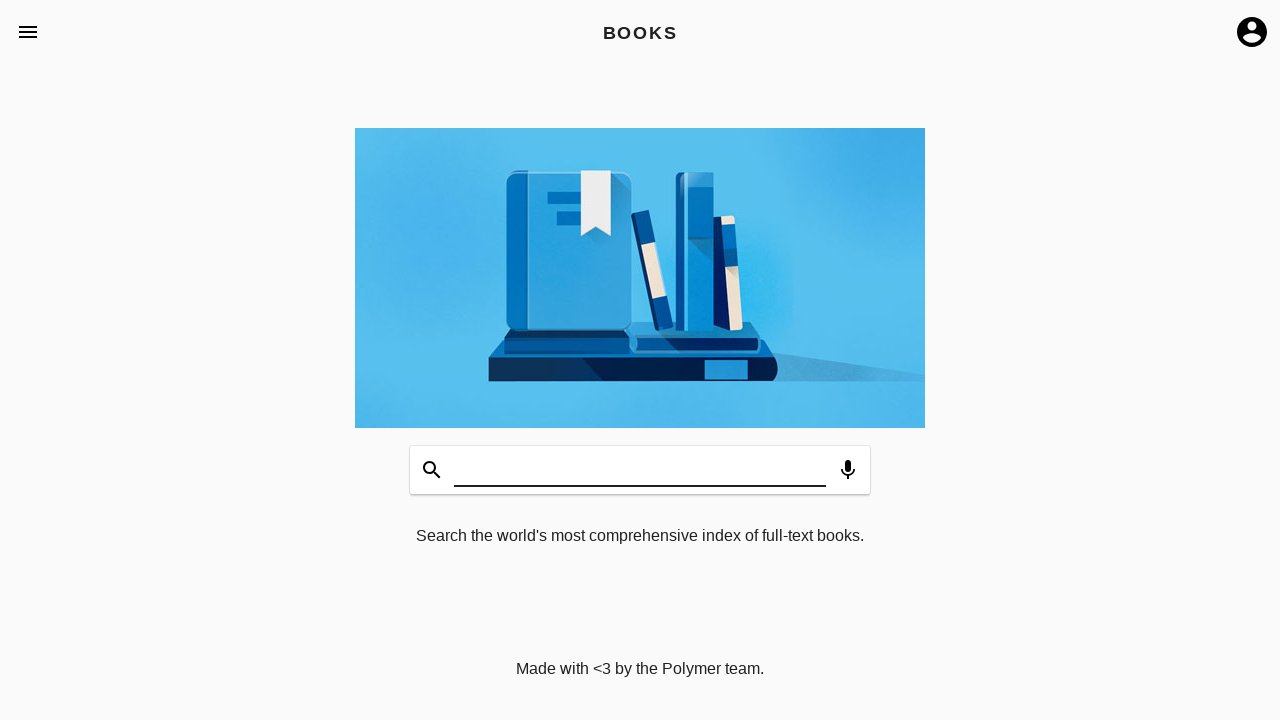

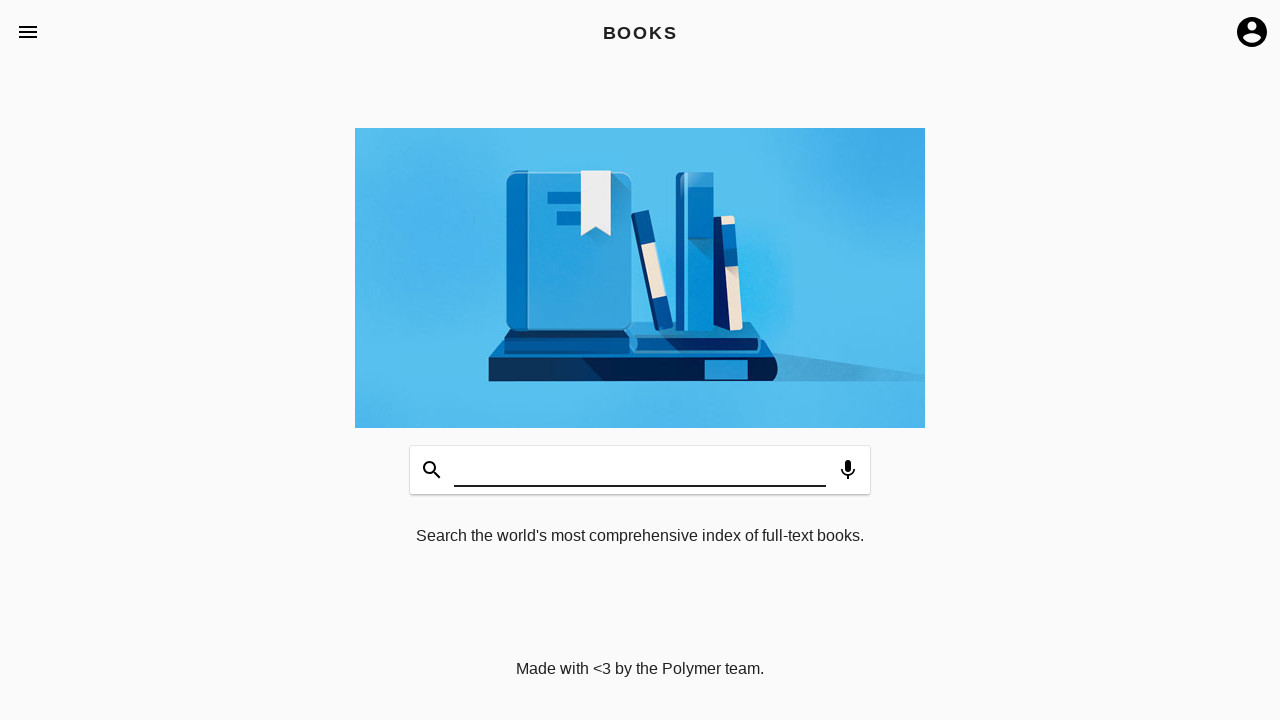